Tests the Text Box form by filling in full name, email, current address, and permanent address fields, then submitting the form

Starting URL: https://demoqa.com/elements

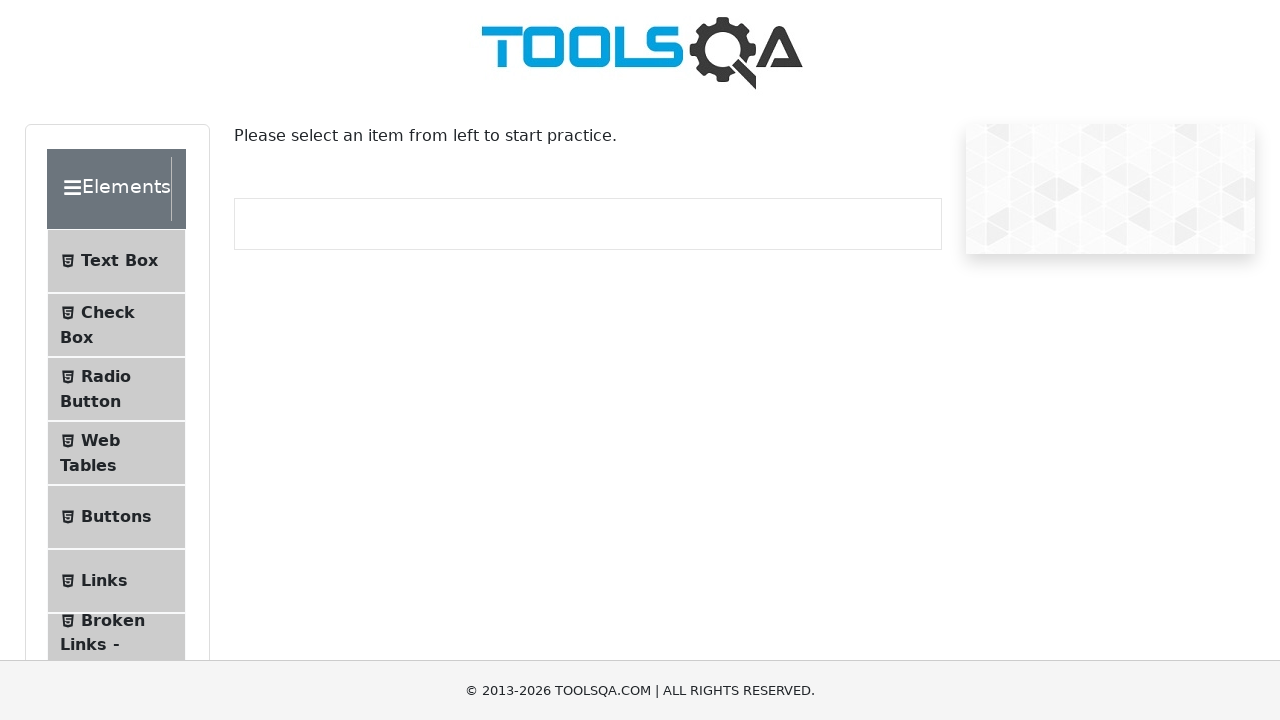

Clicked on Text Box button at (116, 261) on li#item-0
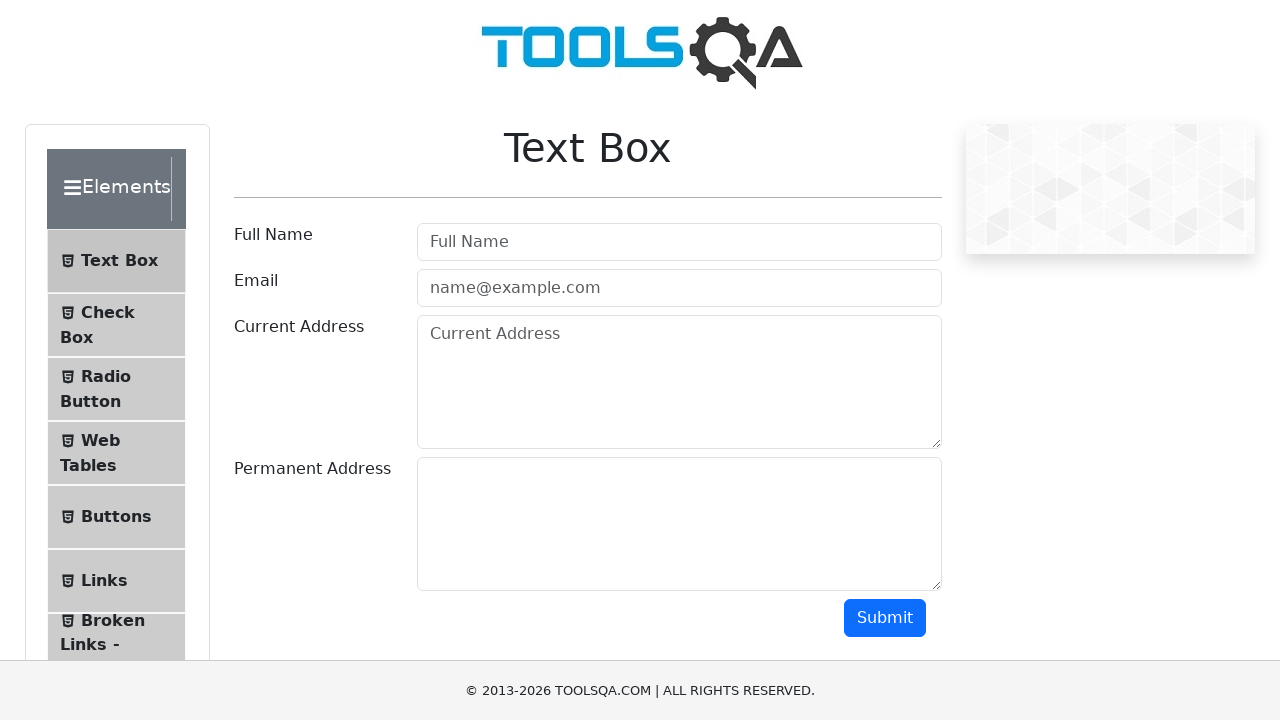

Filled Full Name field with 'Mykola Petrov' on input[placeholder="Full Name"]
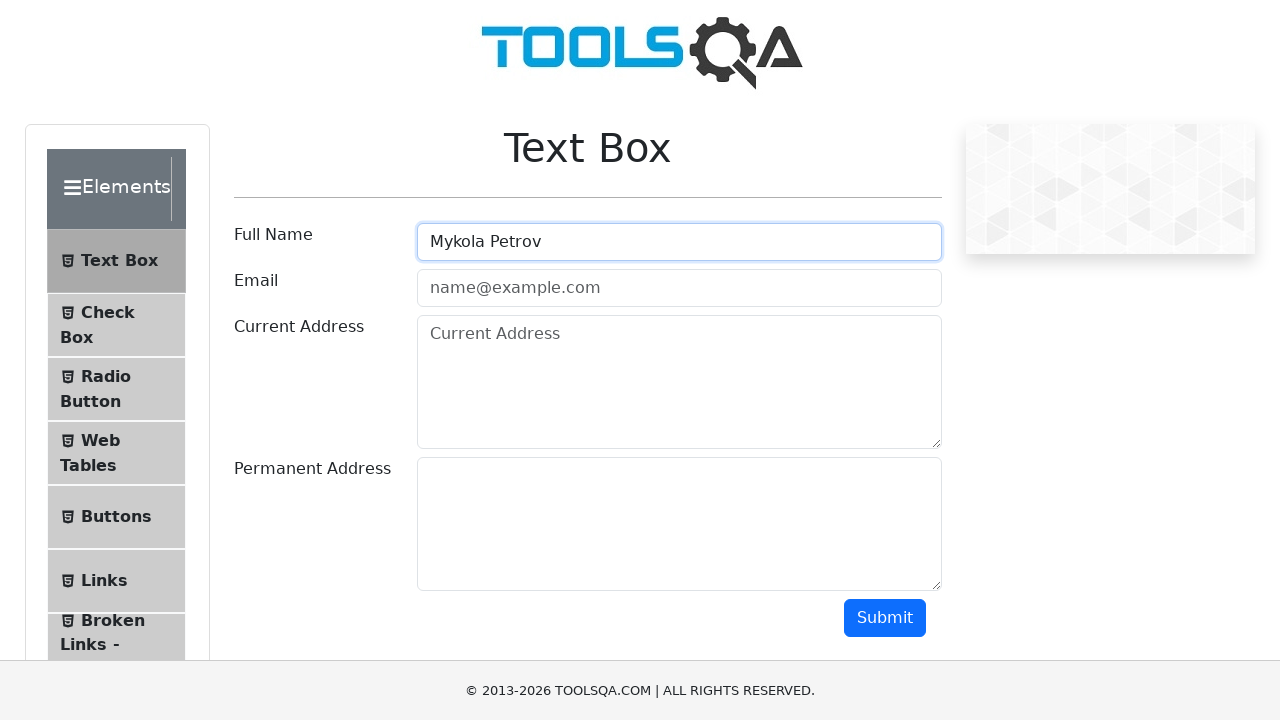

Filled email field with 'petroffn@gmail.com' on input[placeholder="name@example.com"]
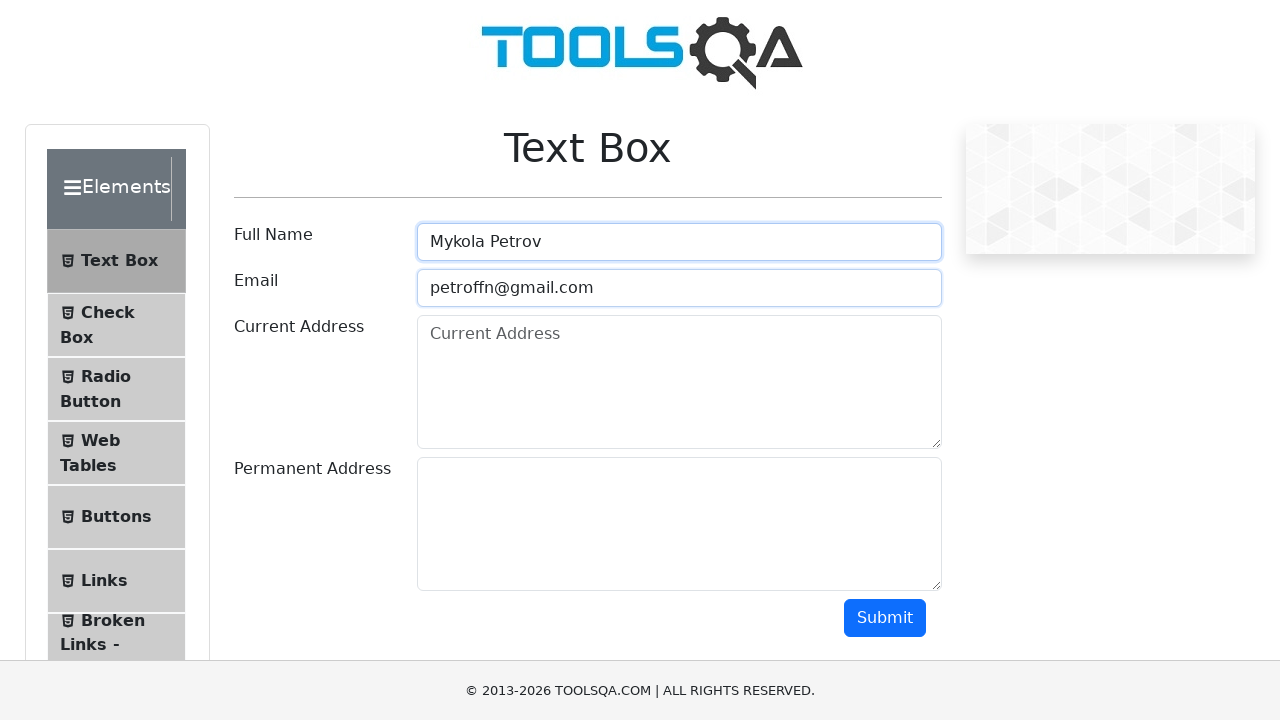

Filled Current Address field with Ukrainian address on textarea[placeholder="Current Address"]
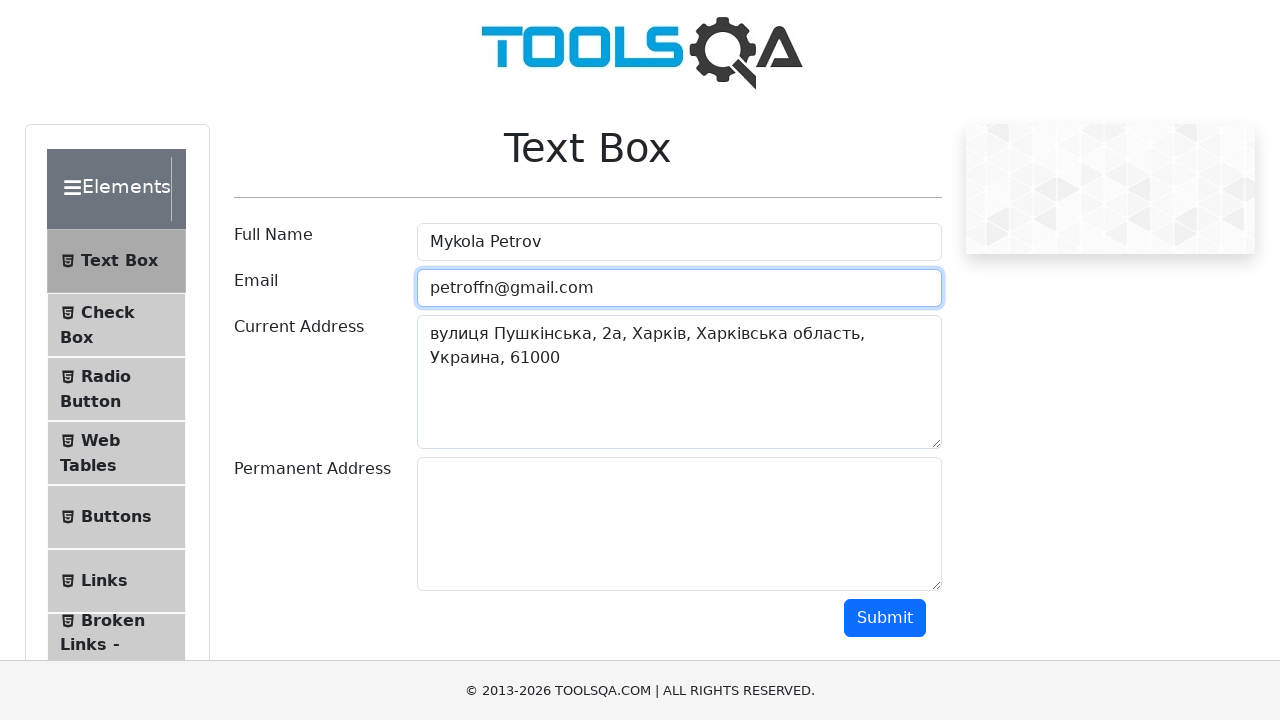

Filled Permanent Address field with Ukrainian address on textarea#permanentAddress
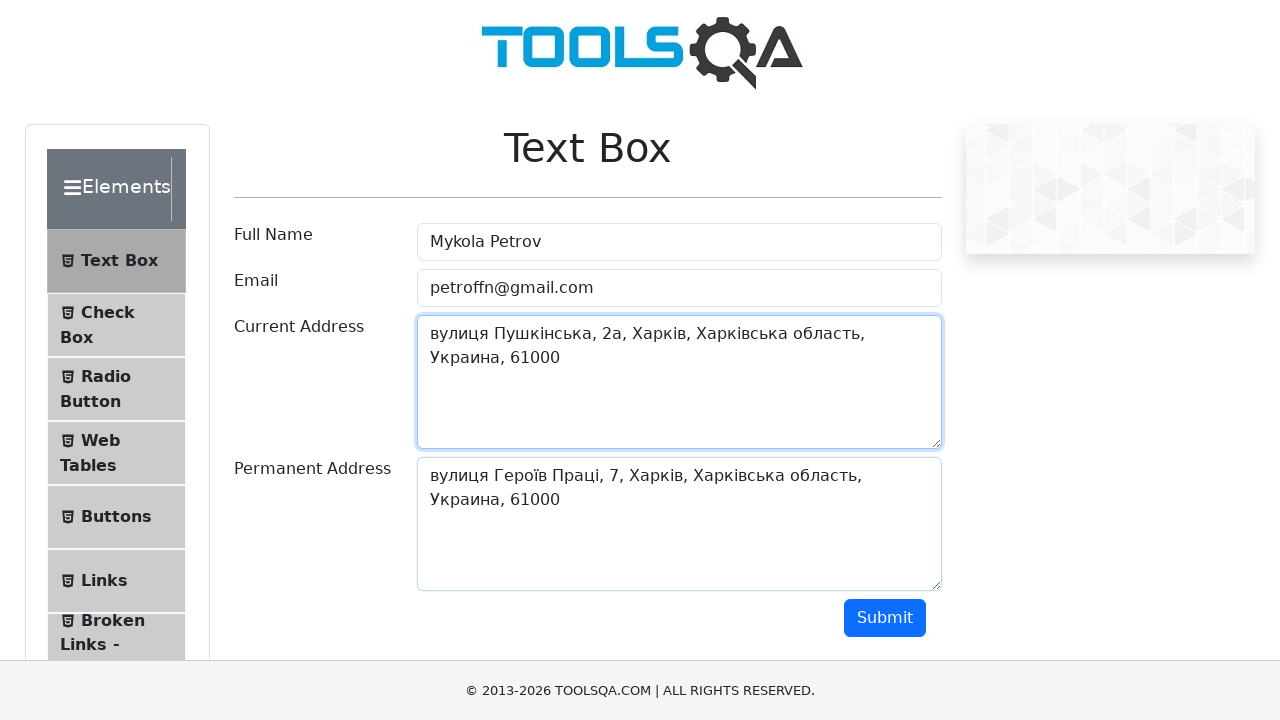

Clicked Submit button to submit the form at (885, 618) on button#submit
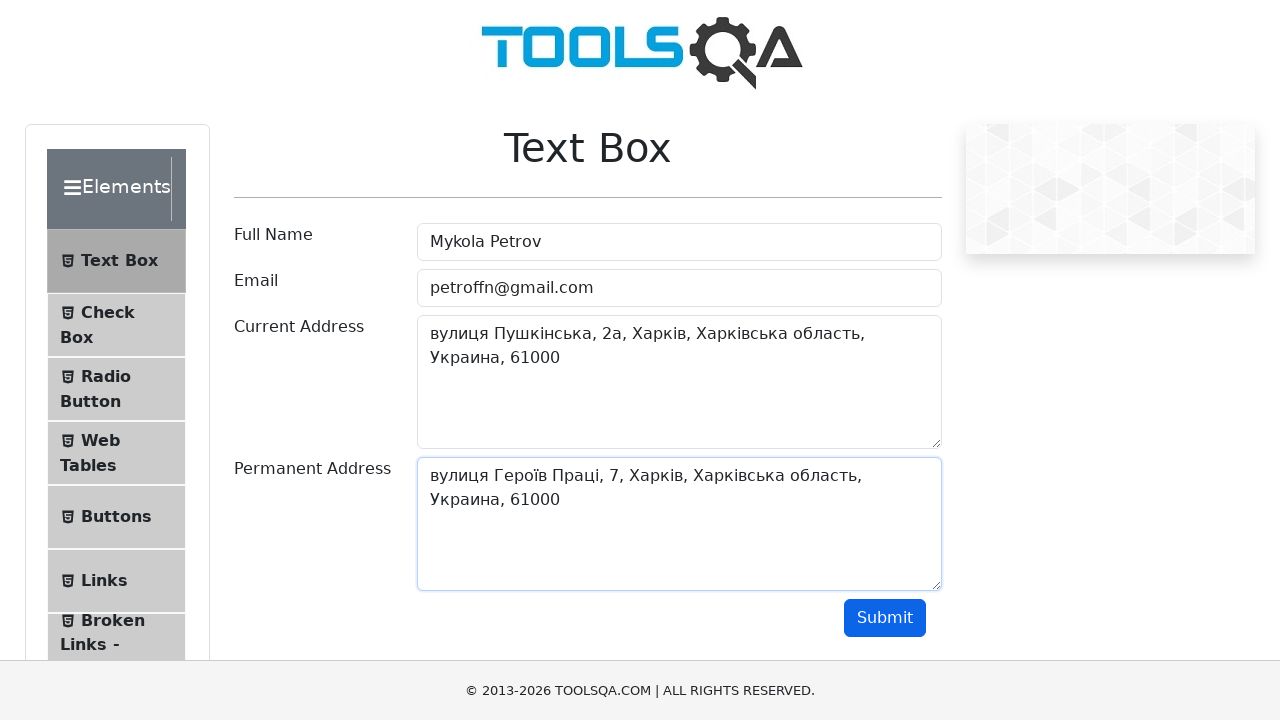

Form output appeared on the page
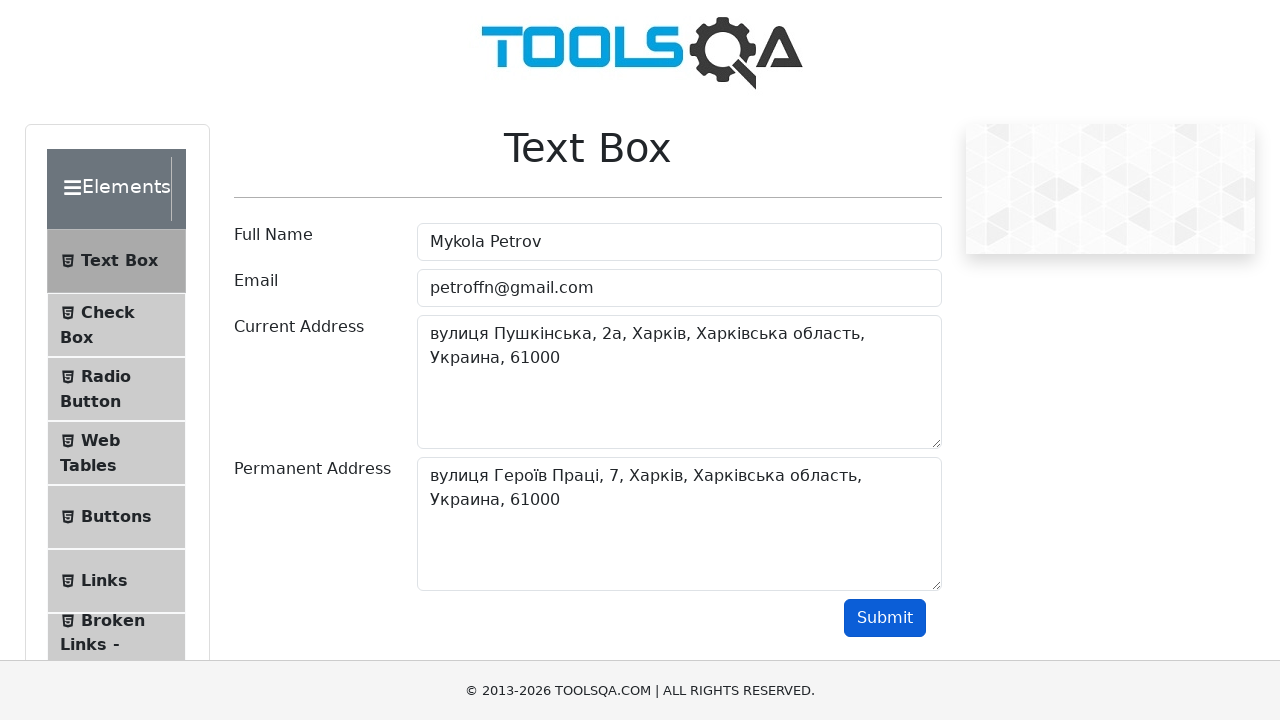

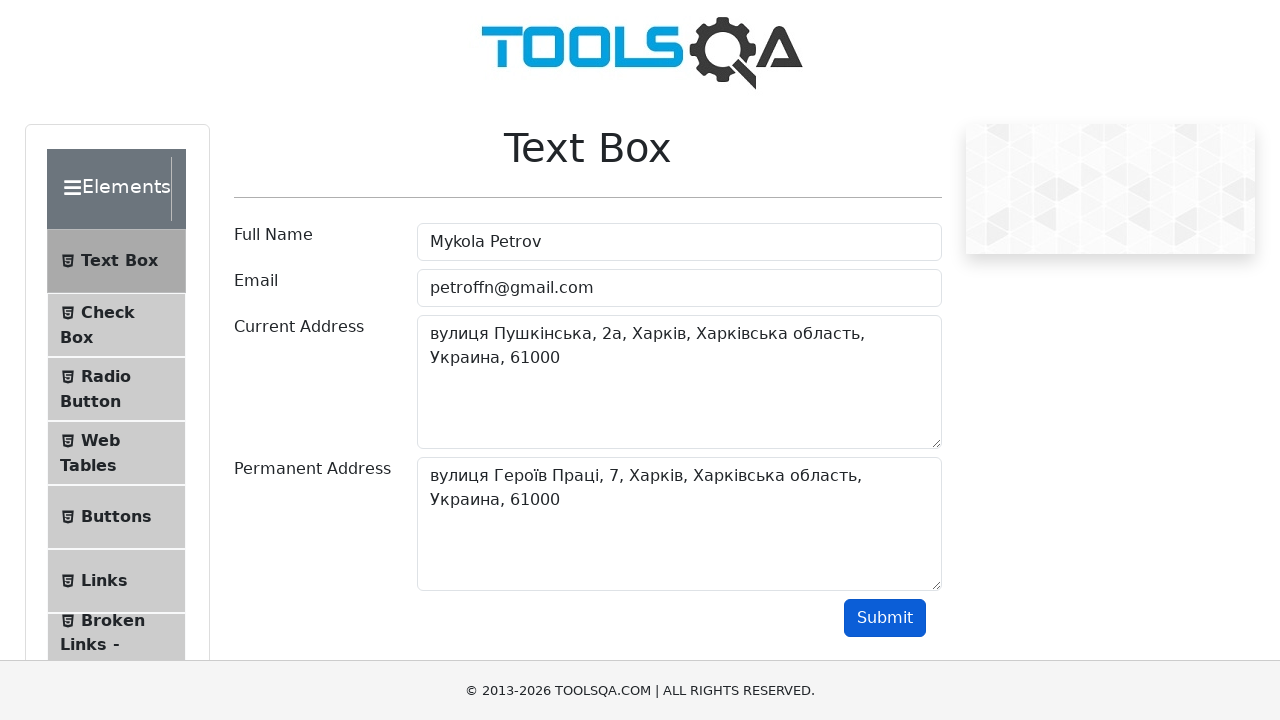